Tests dropdown handling functionality by selecting options using visible text and by value from a dropdown element

Starting URL: https://the-internet.herokuapp.com/dropdown

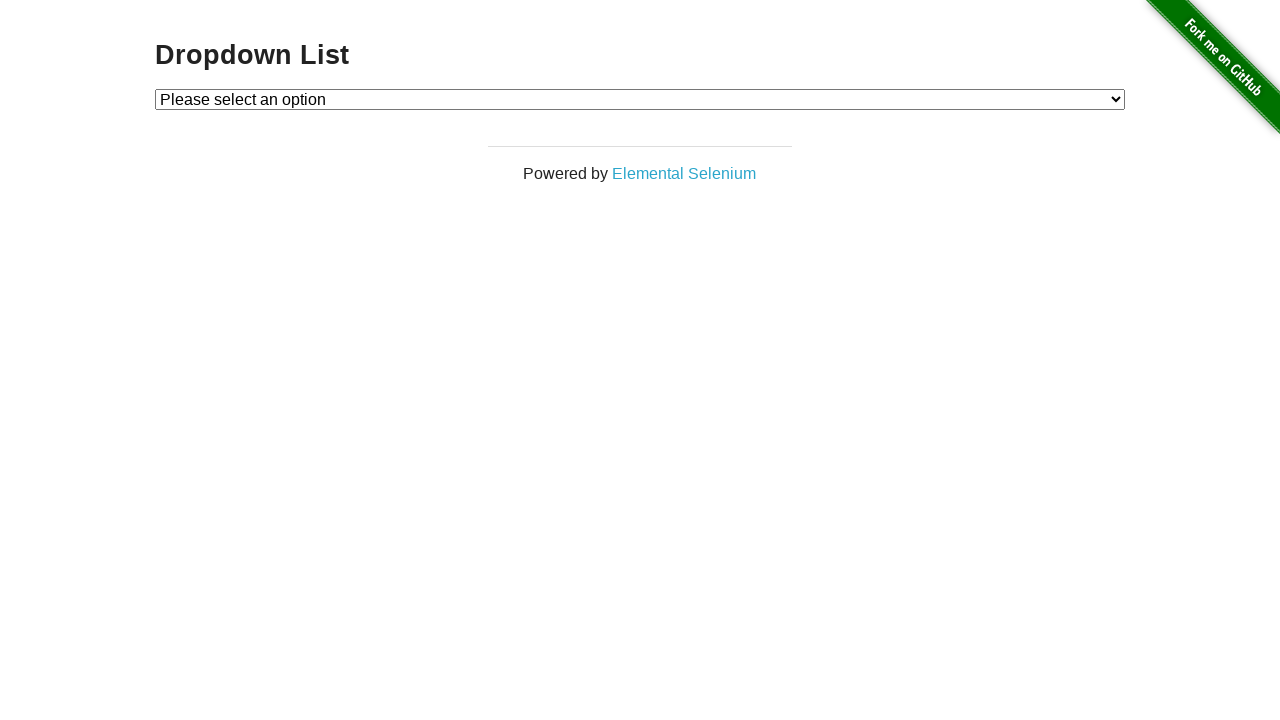

Selected 'Option 1' from dropdown by visible text on #dropdown
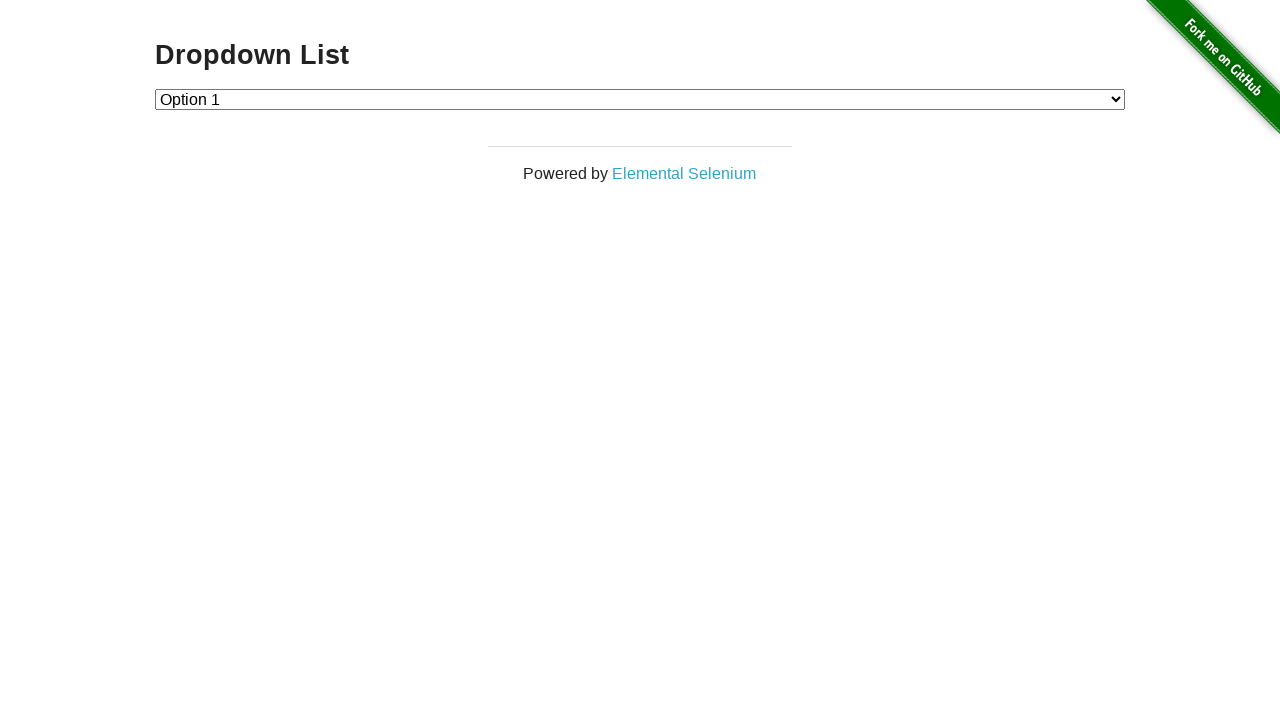

Selected 'Option 2' from dropdown by visible text on #dropdown
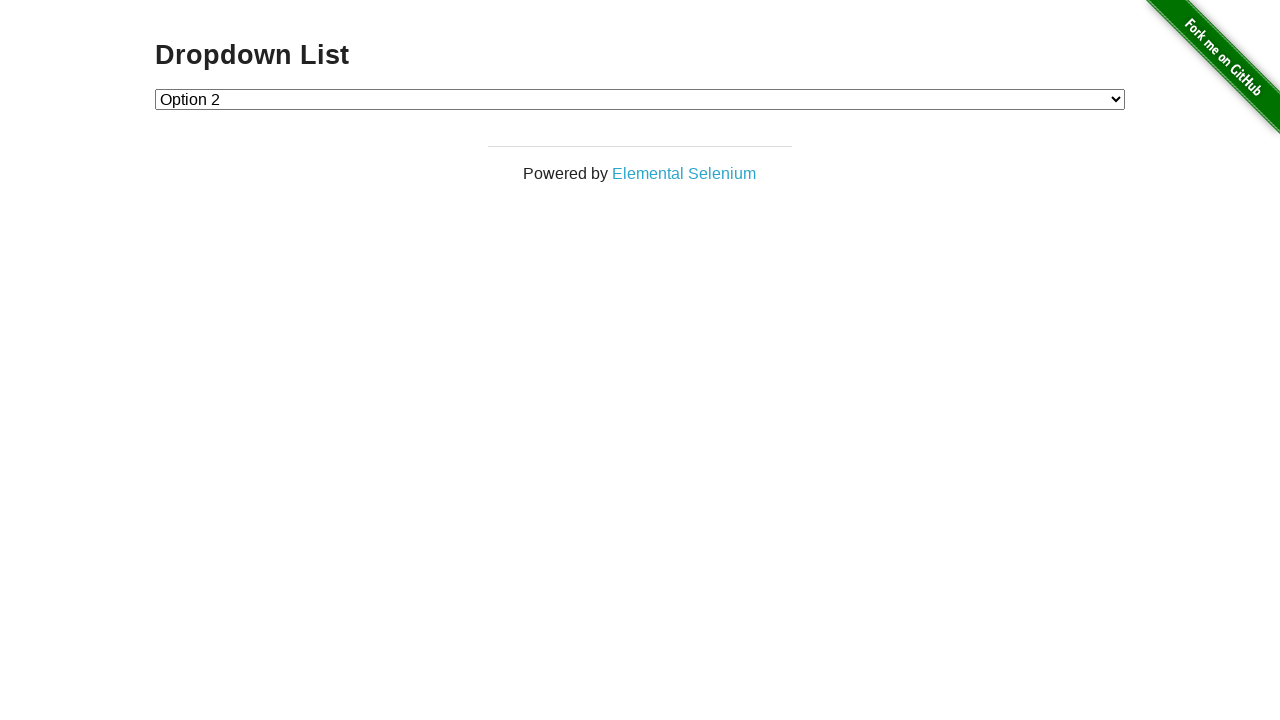

Selected dropdown option with value '1' on #dropdown
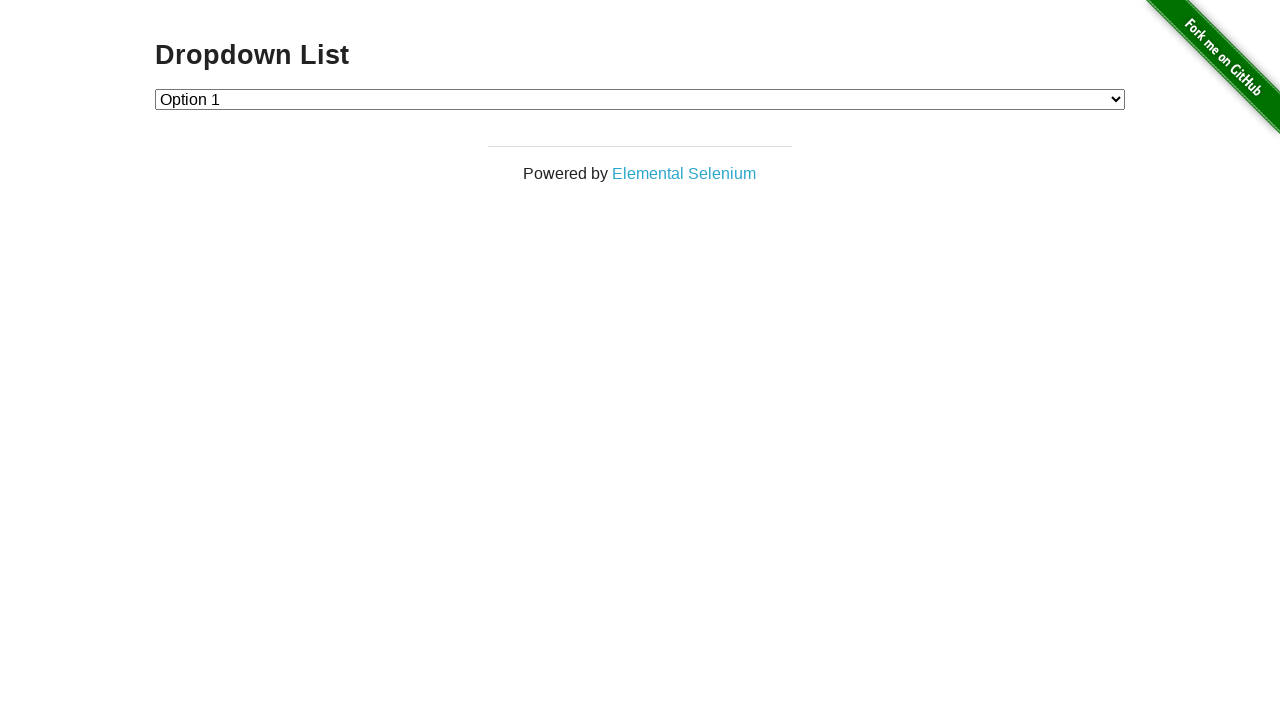

Selected dropdown option with value '2' on #dropdown
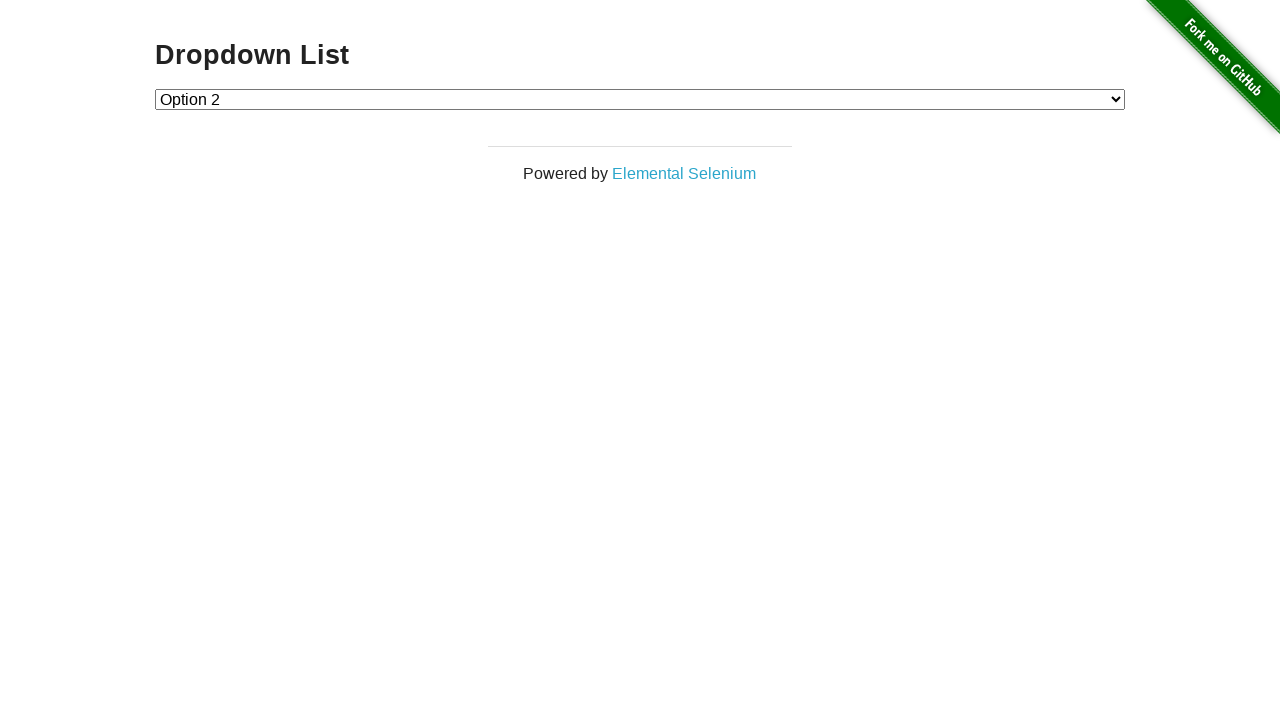

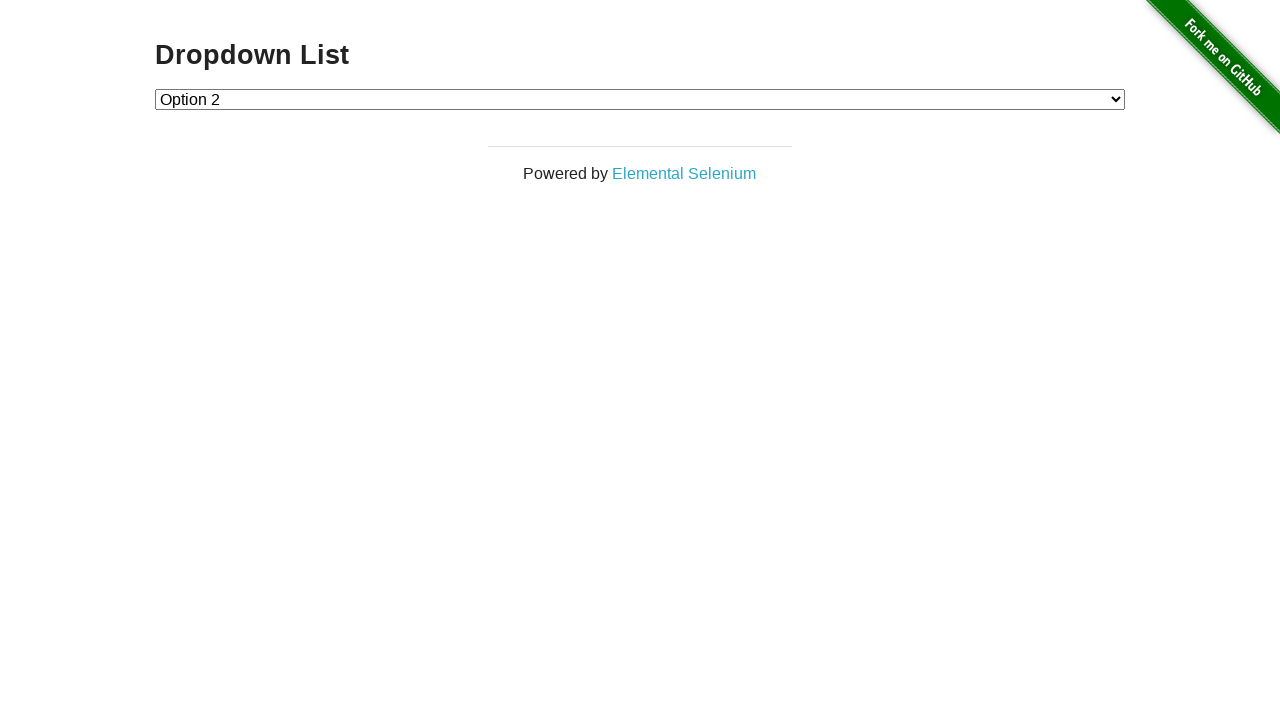